Navigates to the page and verifies that a specific table cell in row 2, column 3 of table1 is present and accessible

Starting URL: https://omayo.blogspot.com/

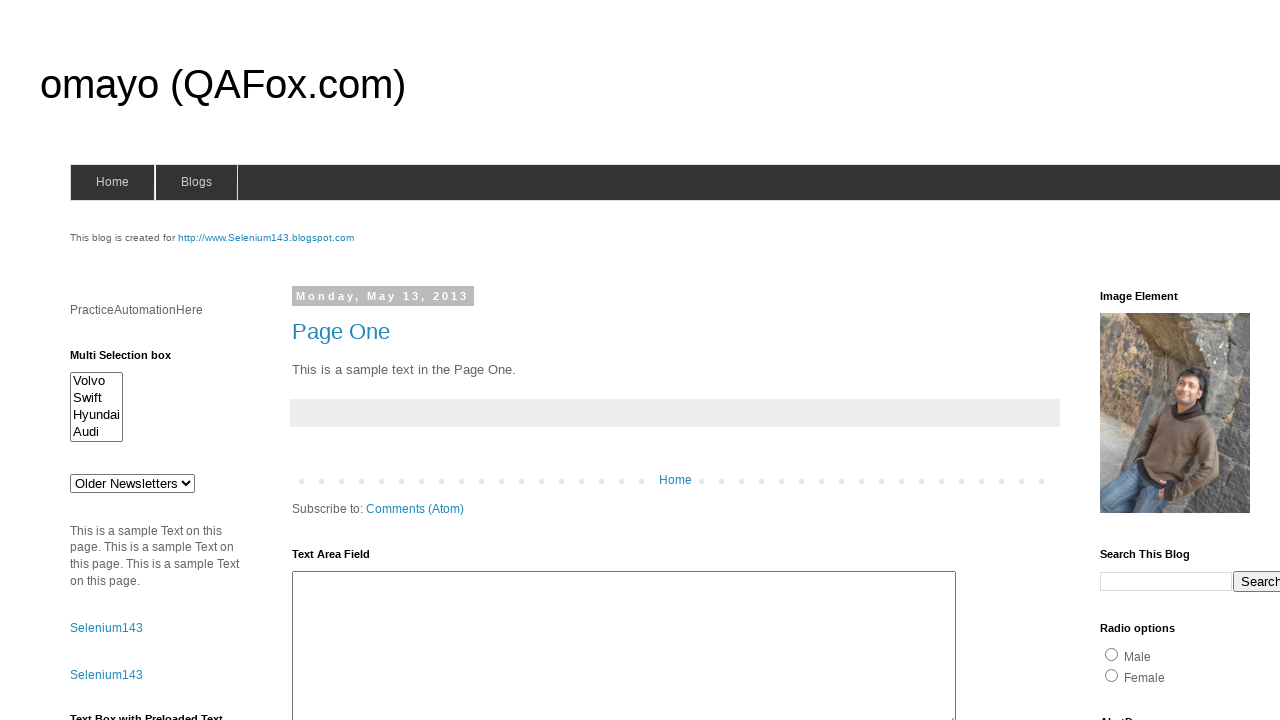

Navigated to https://omayo.blogspot.com/
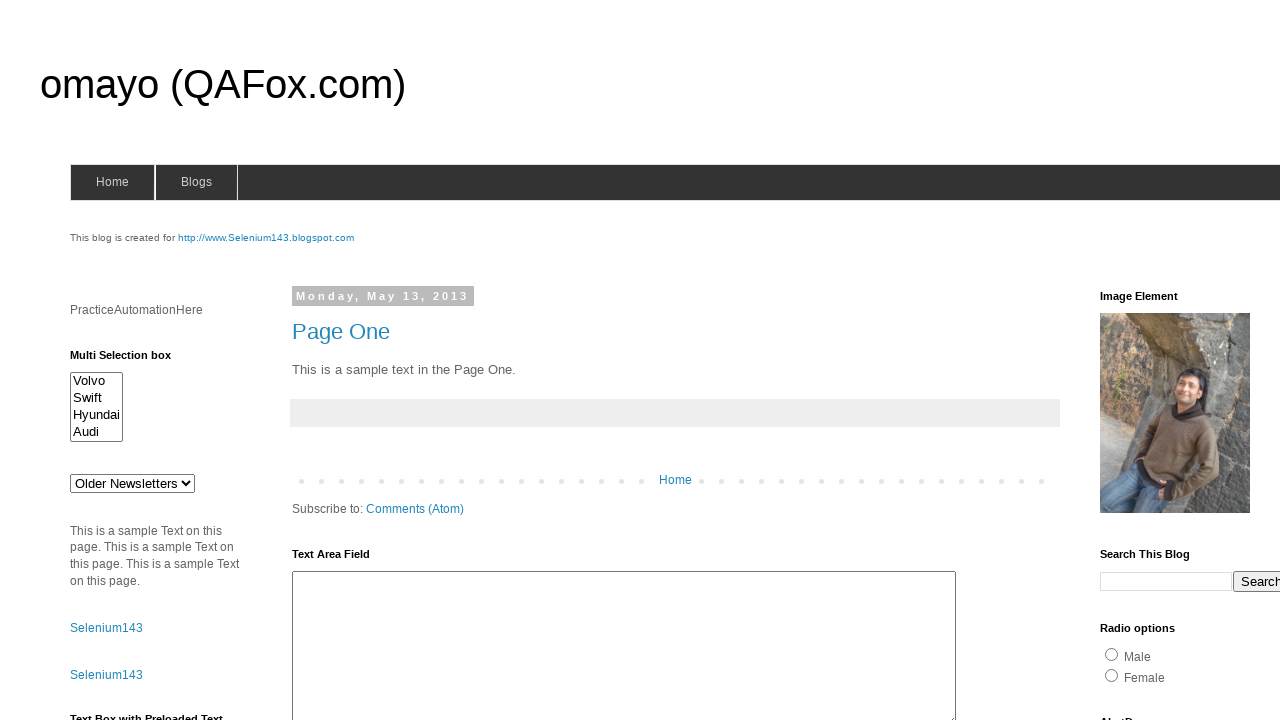

Located table1 row 2, column 3 cell
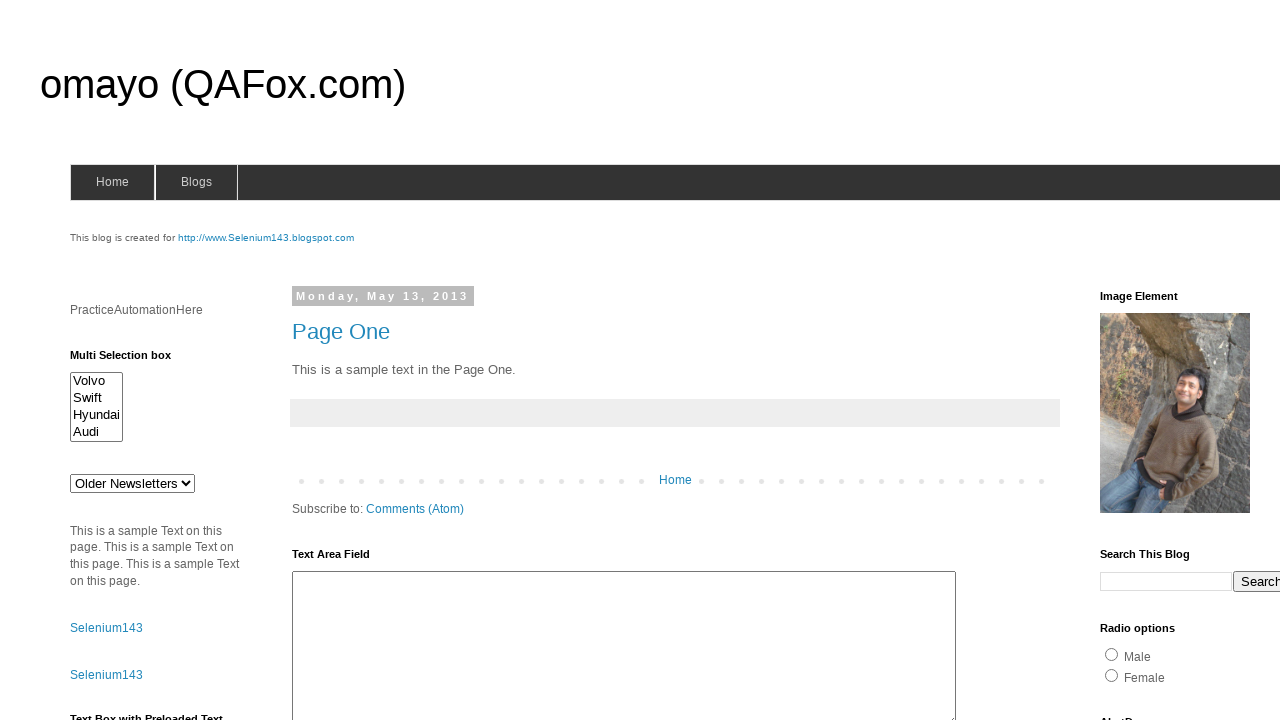

Table1 row 2, column 3 cell is now visible
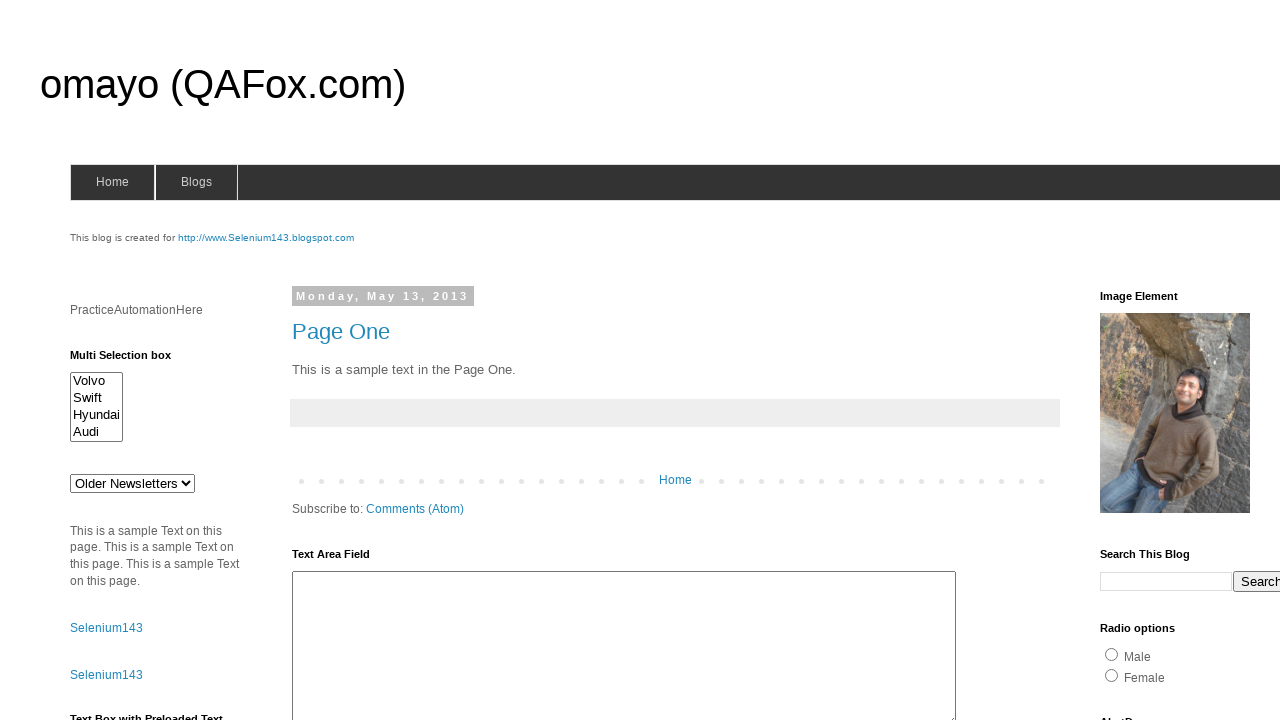

Retrieved text content from table1 row 2, column 3 cell
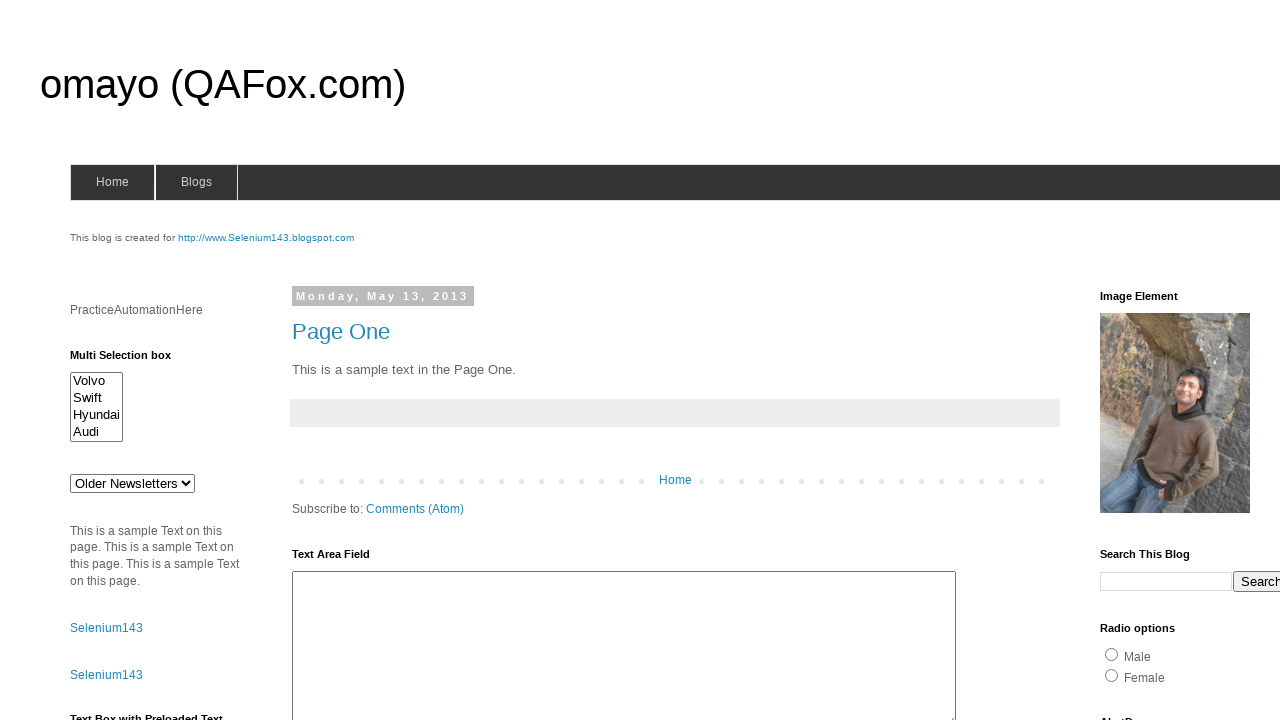

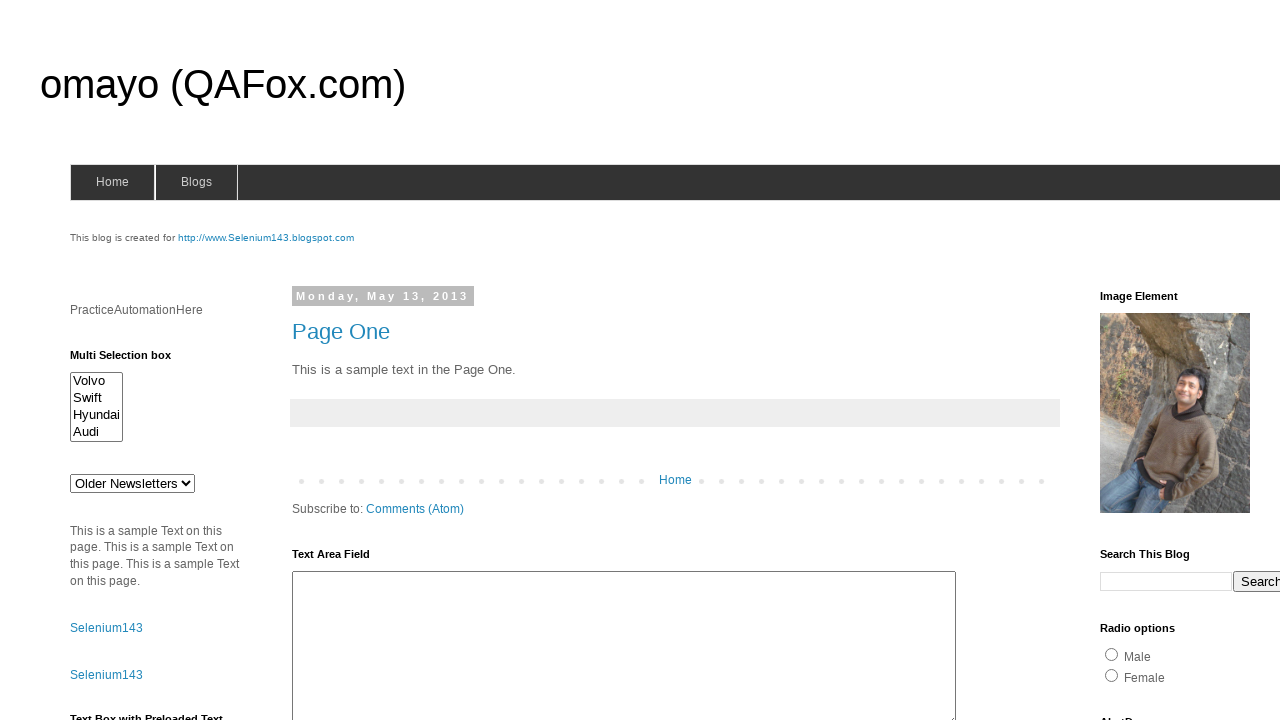